Navigates to a price comparison table, selects the row with the minimum price, and verifies the selection

Starting URL: https://vins-udemy.s3.amazonaws.com/java/html/java8-stream-table-price.html

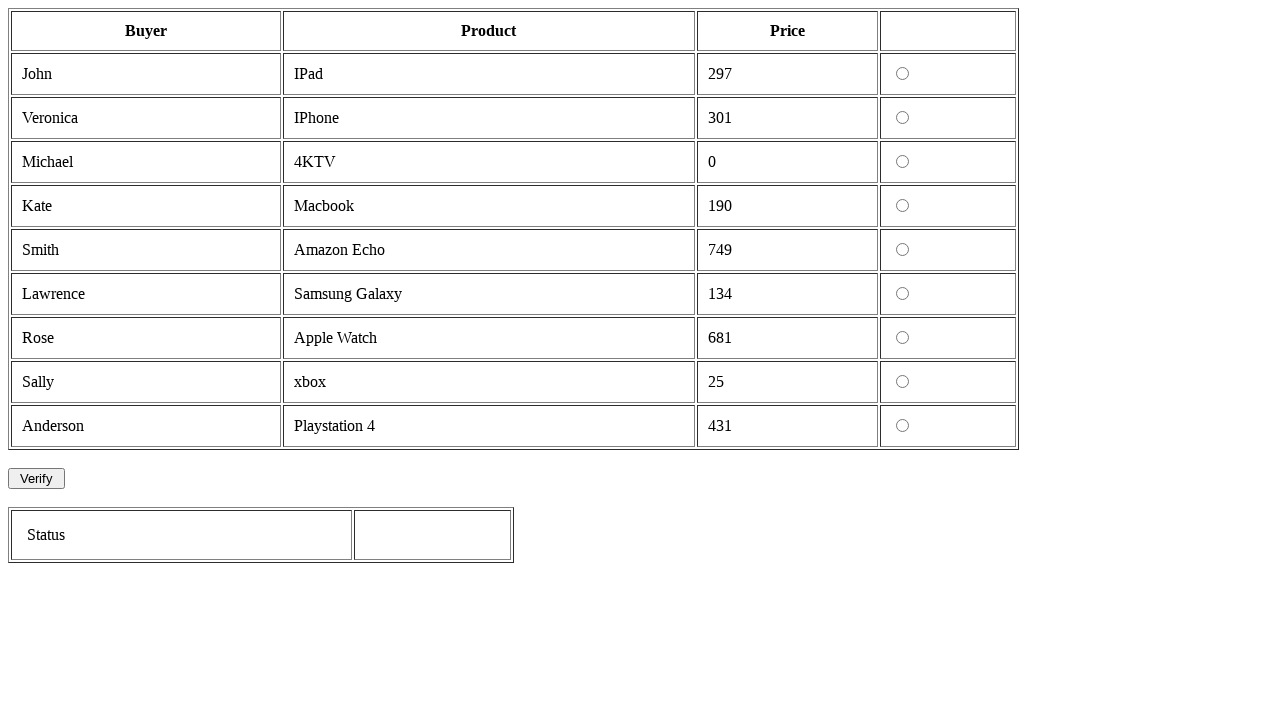

Navigated to price comparison table page
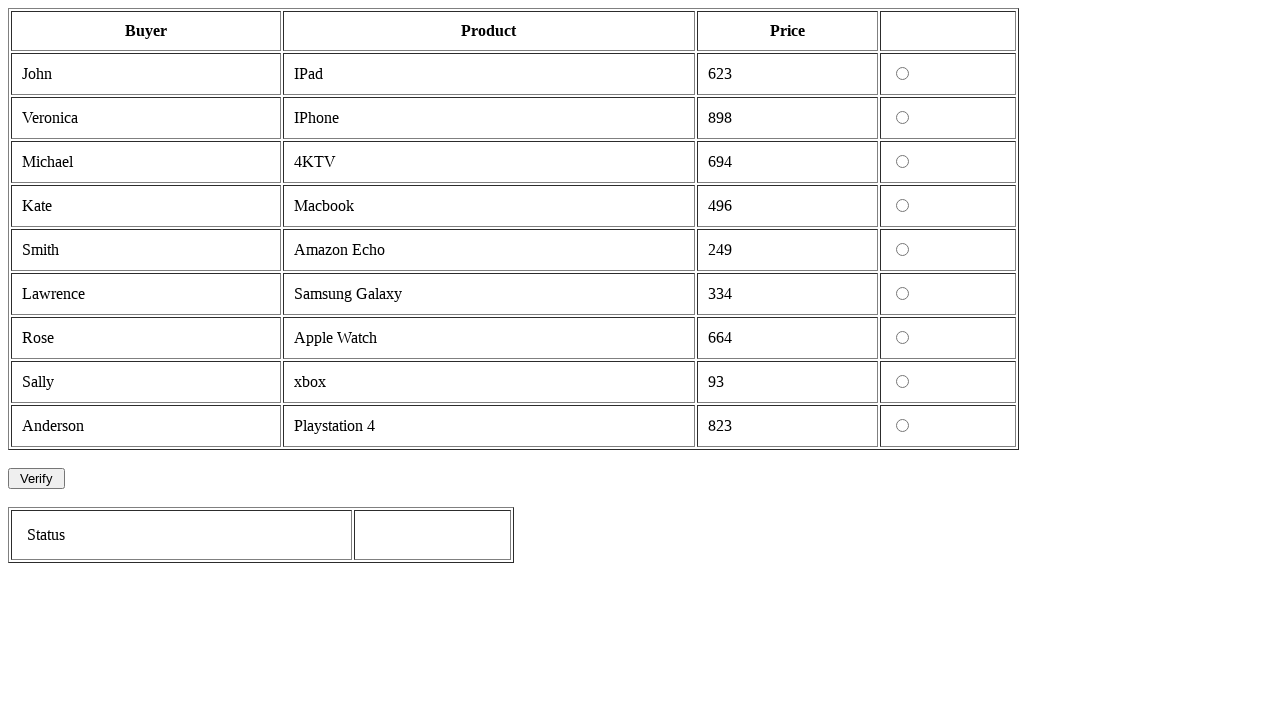

Found 10 table rows (including header)
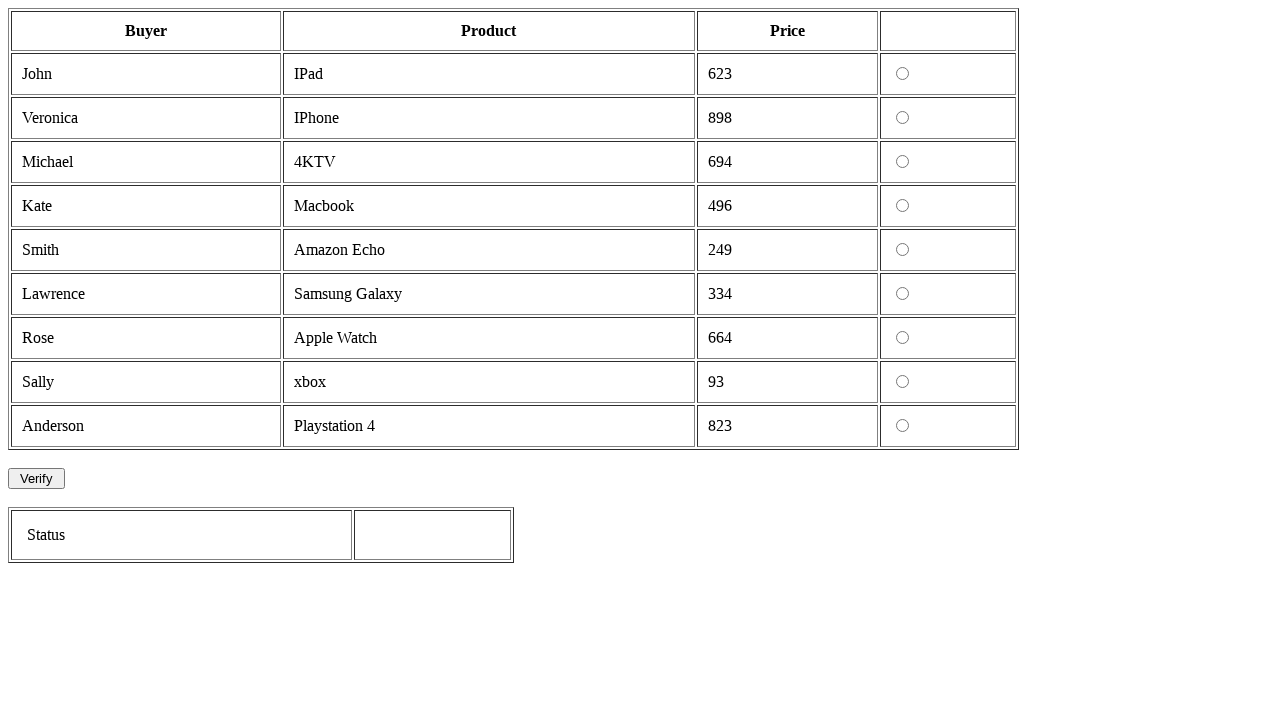

Identified row with minimum price: 93 at index 8
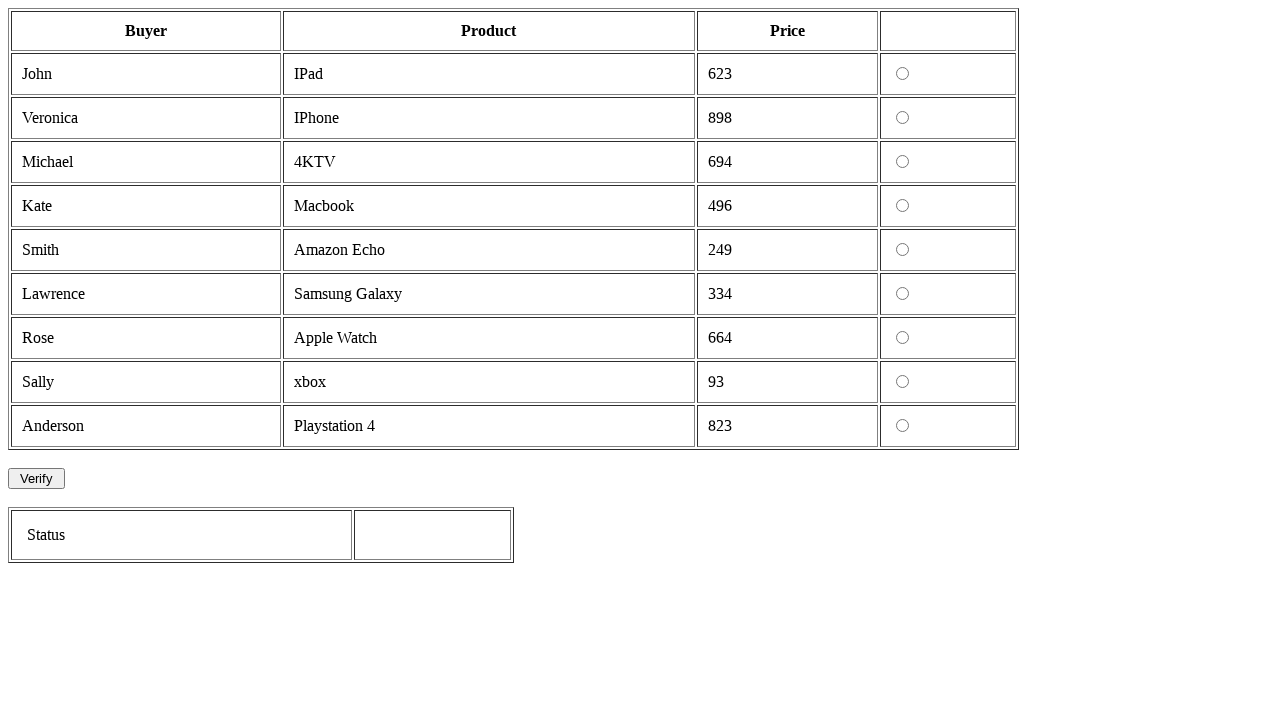

Clicked checkbox for minimum price row (row index 8) at (902, 382) on table#prods tr >> nth=8 >> td >> nth=3 >> input
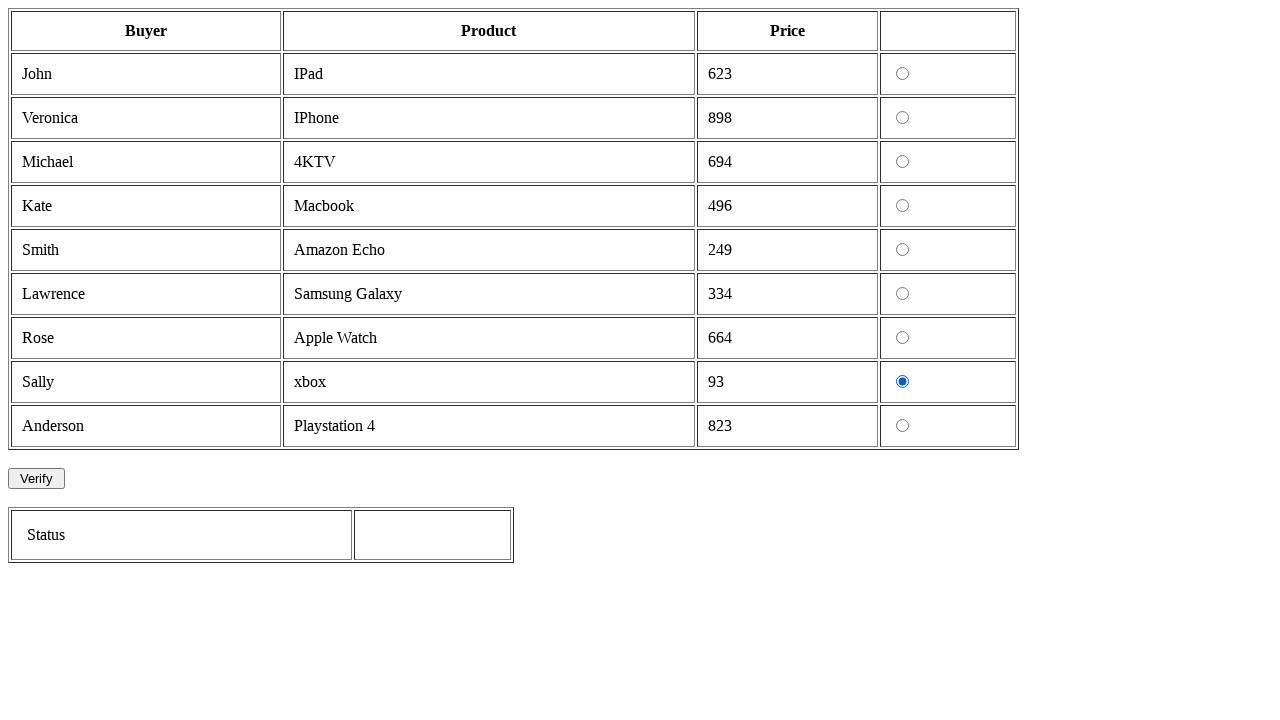

Clicked verify button to confirm selection at (36, 478) on #result
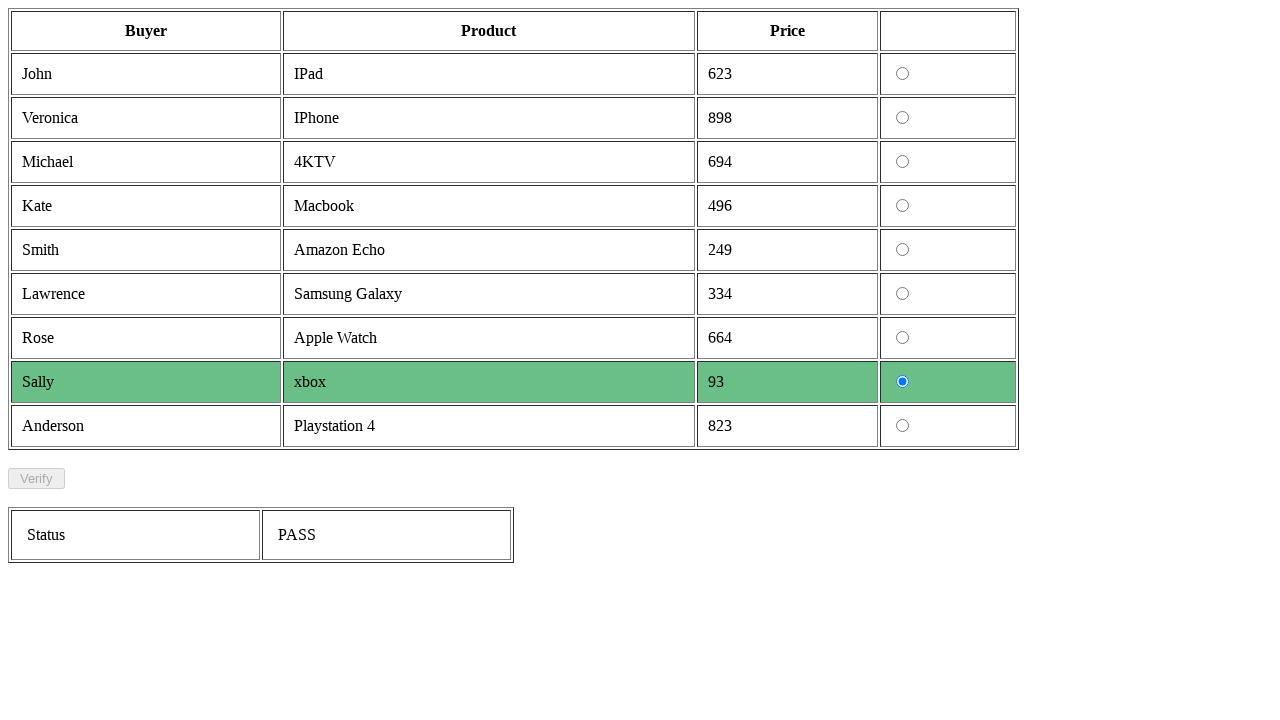

Status element loaded after verification
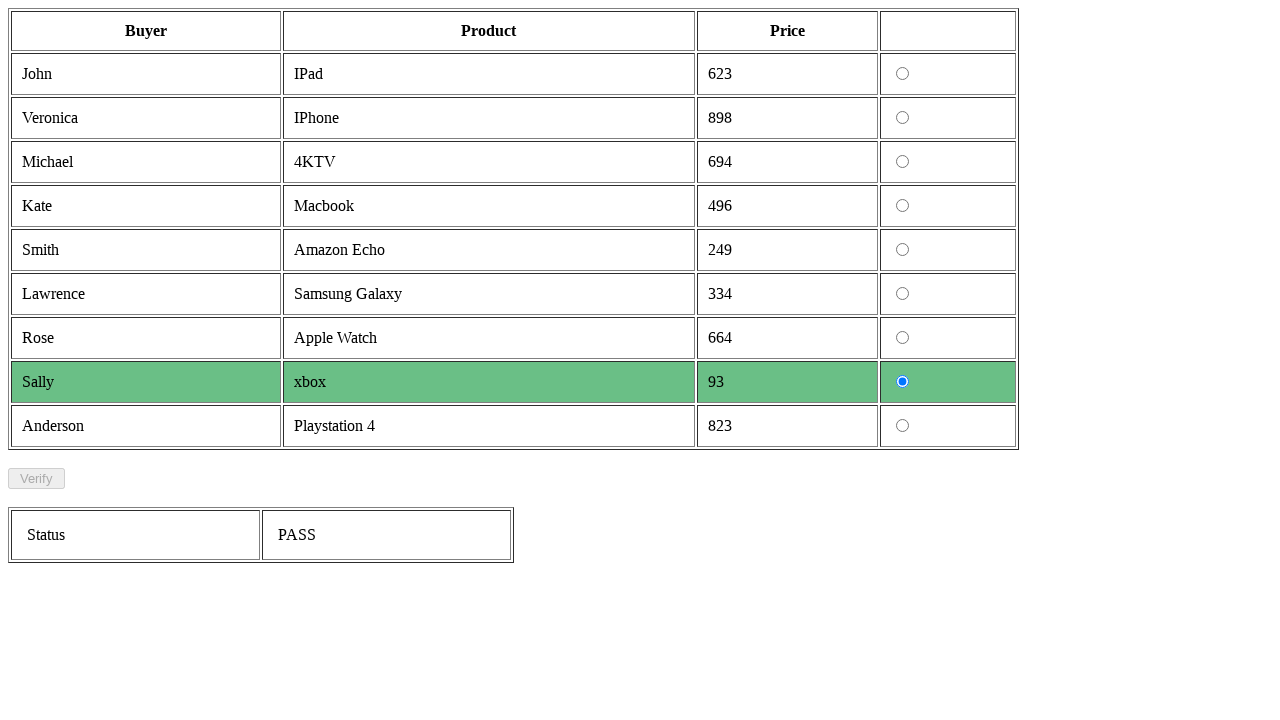

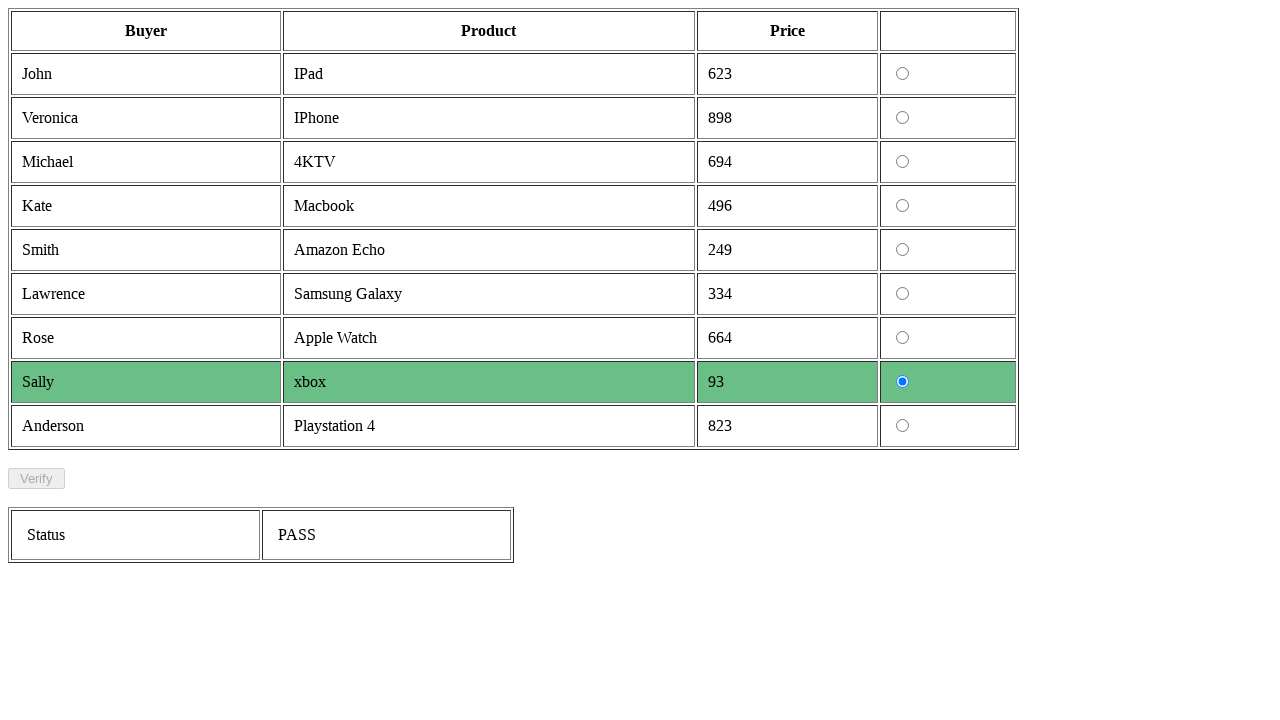